Tests the "Yes" radio button functionality by clicking it and verifying the selection text appears, then checking that the "No" button is disabled

Starting URL: https://demoqa.com/radio-button

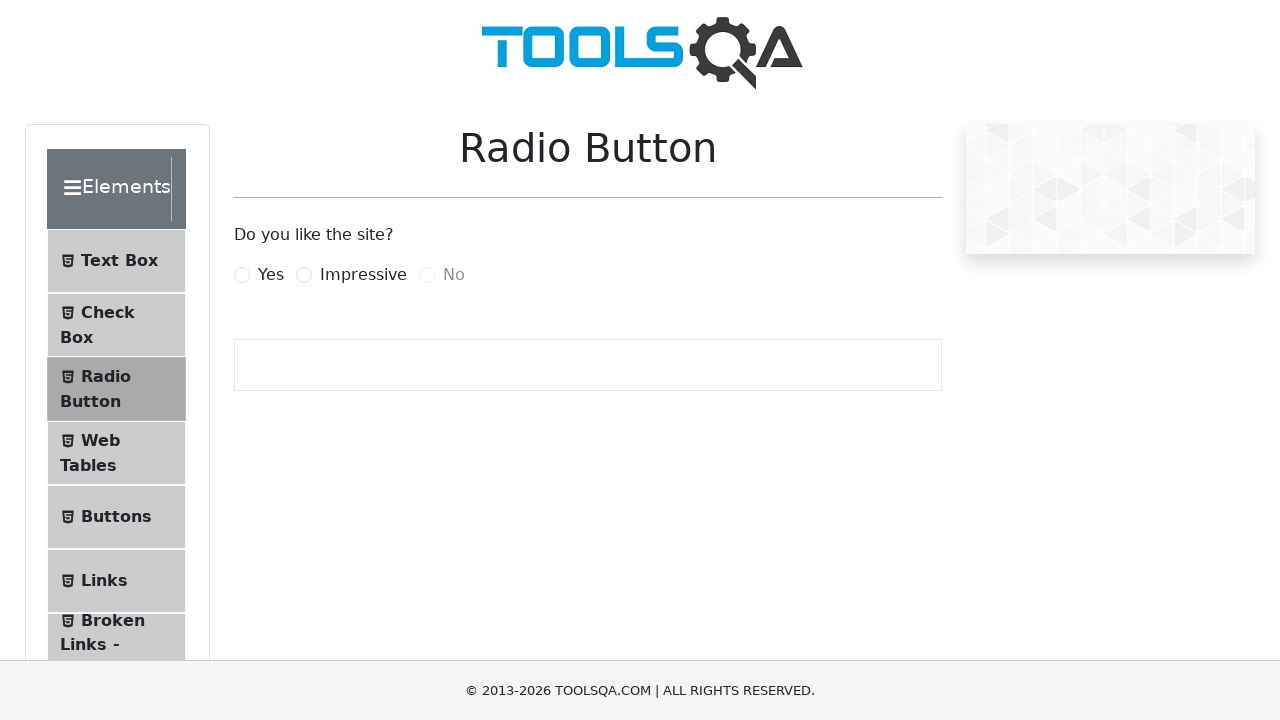

Clicked the 'Yes' radio button at (271, 275) on label[for='yesRadio']
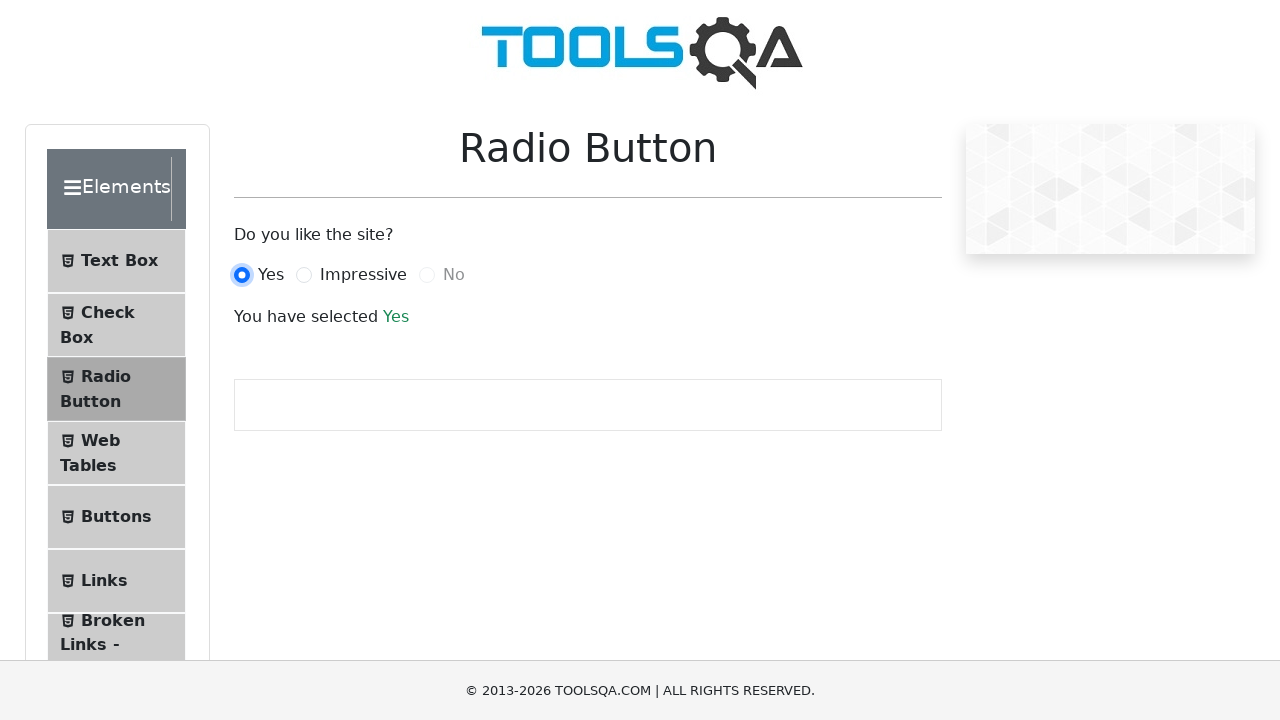

Success text appeared after clicking 'Yes' button
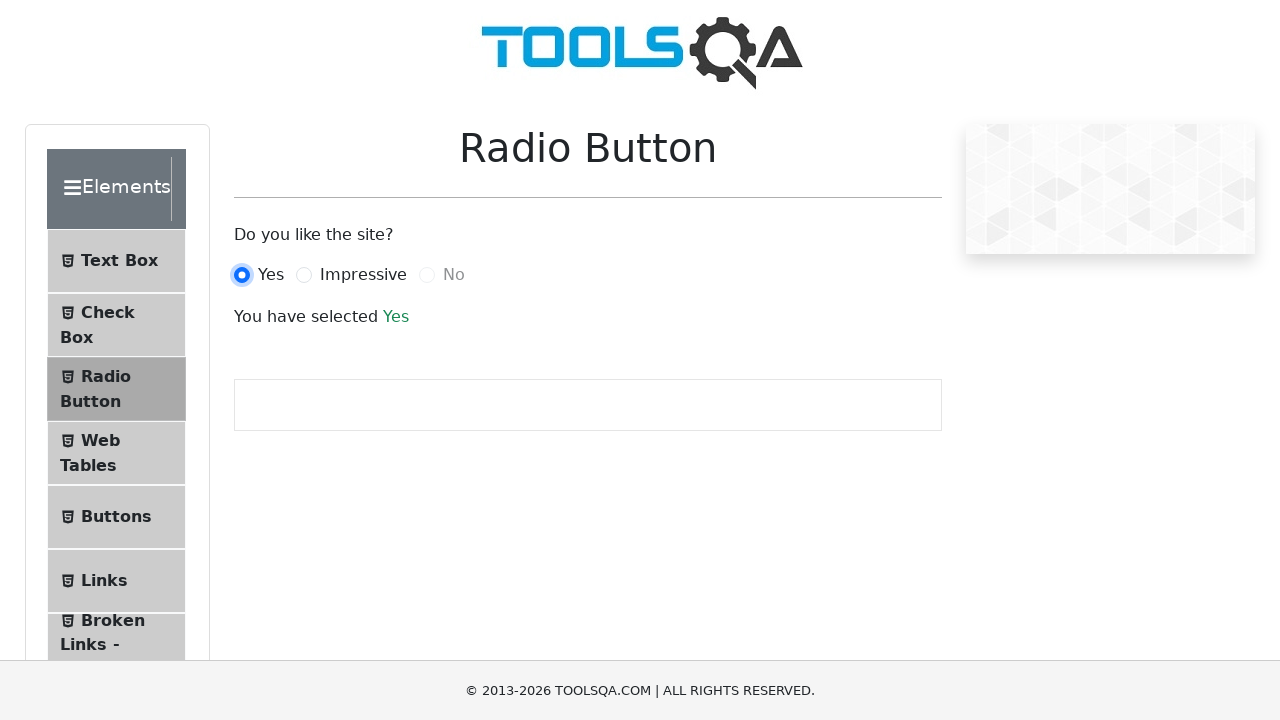

Verified that the 'No' radio button is disabled
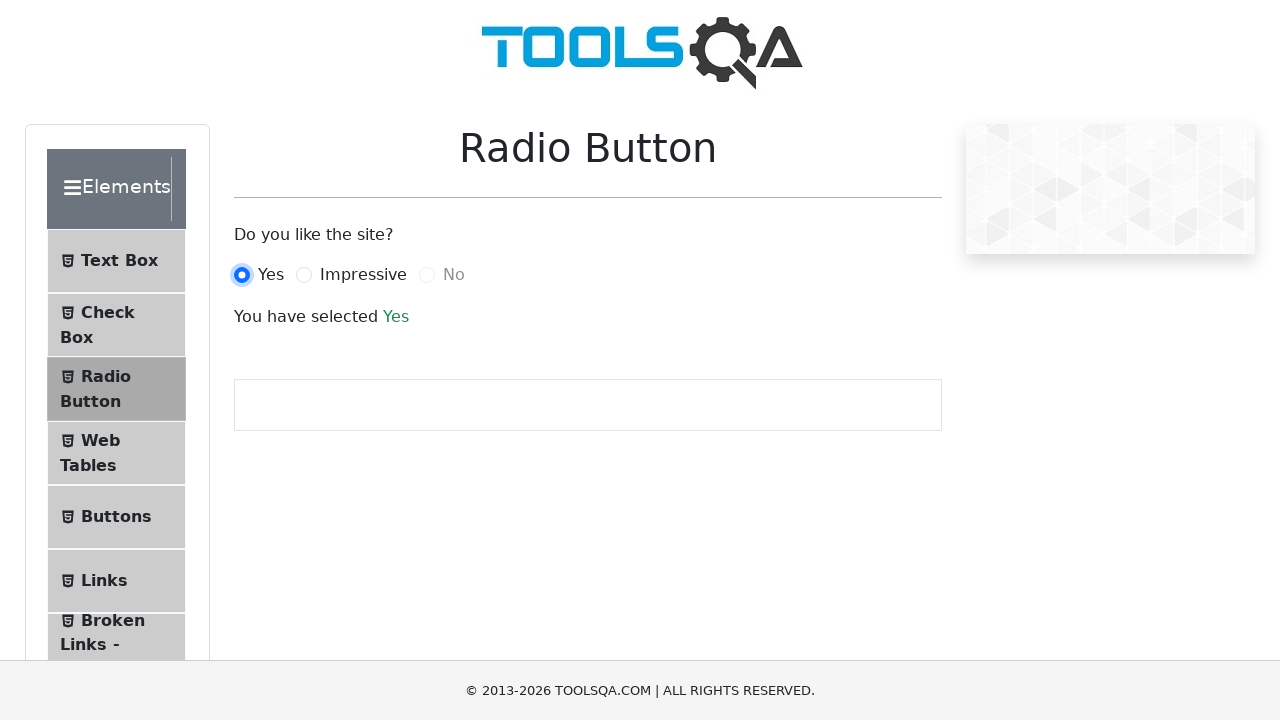

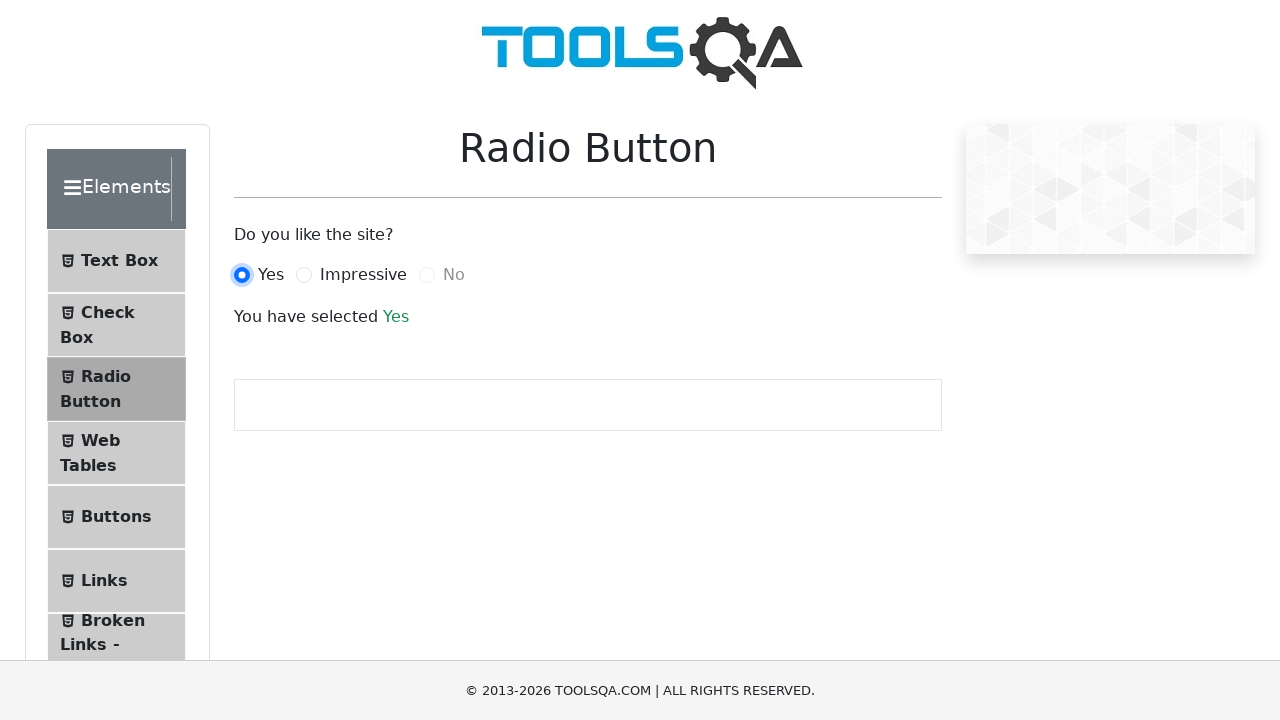